Verifies the count of image elements on the homepage

Starting URL: https://naveenautomationlabs.com/opencart/index.php?route=common/home

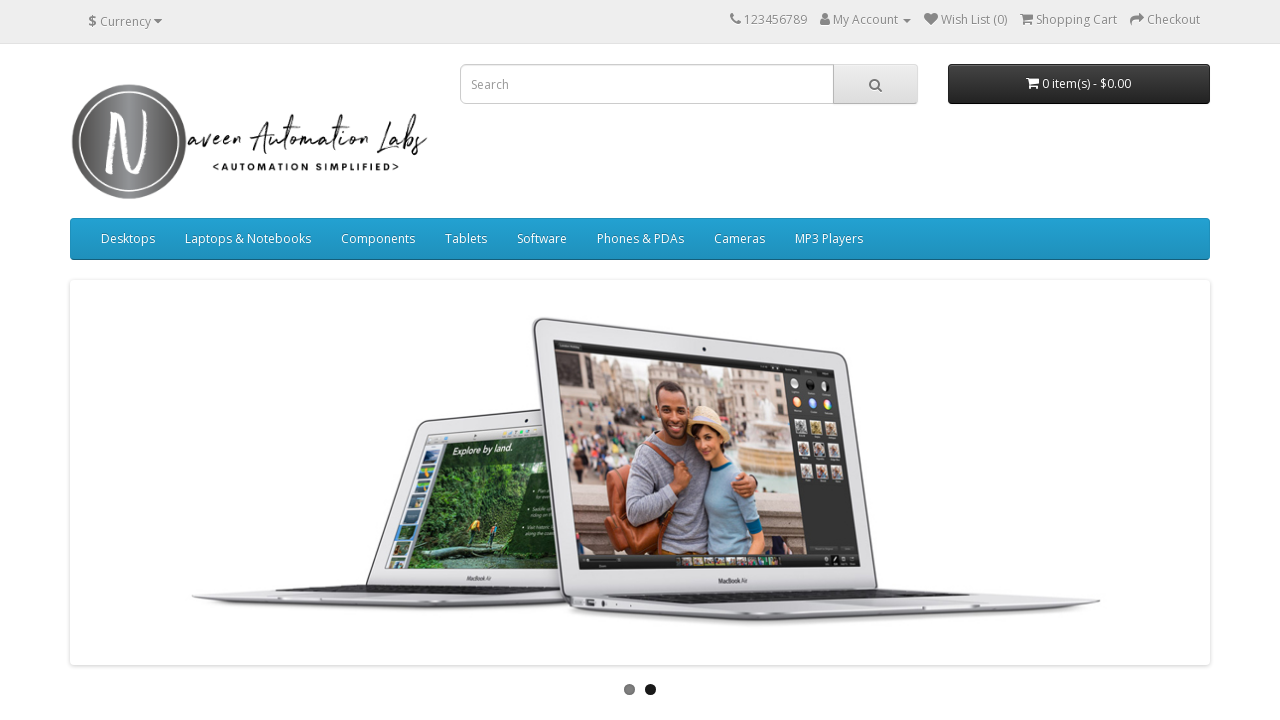

Set viewport size to 1920x800
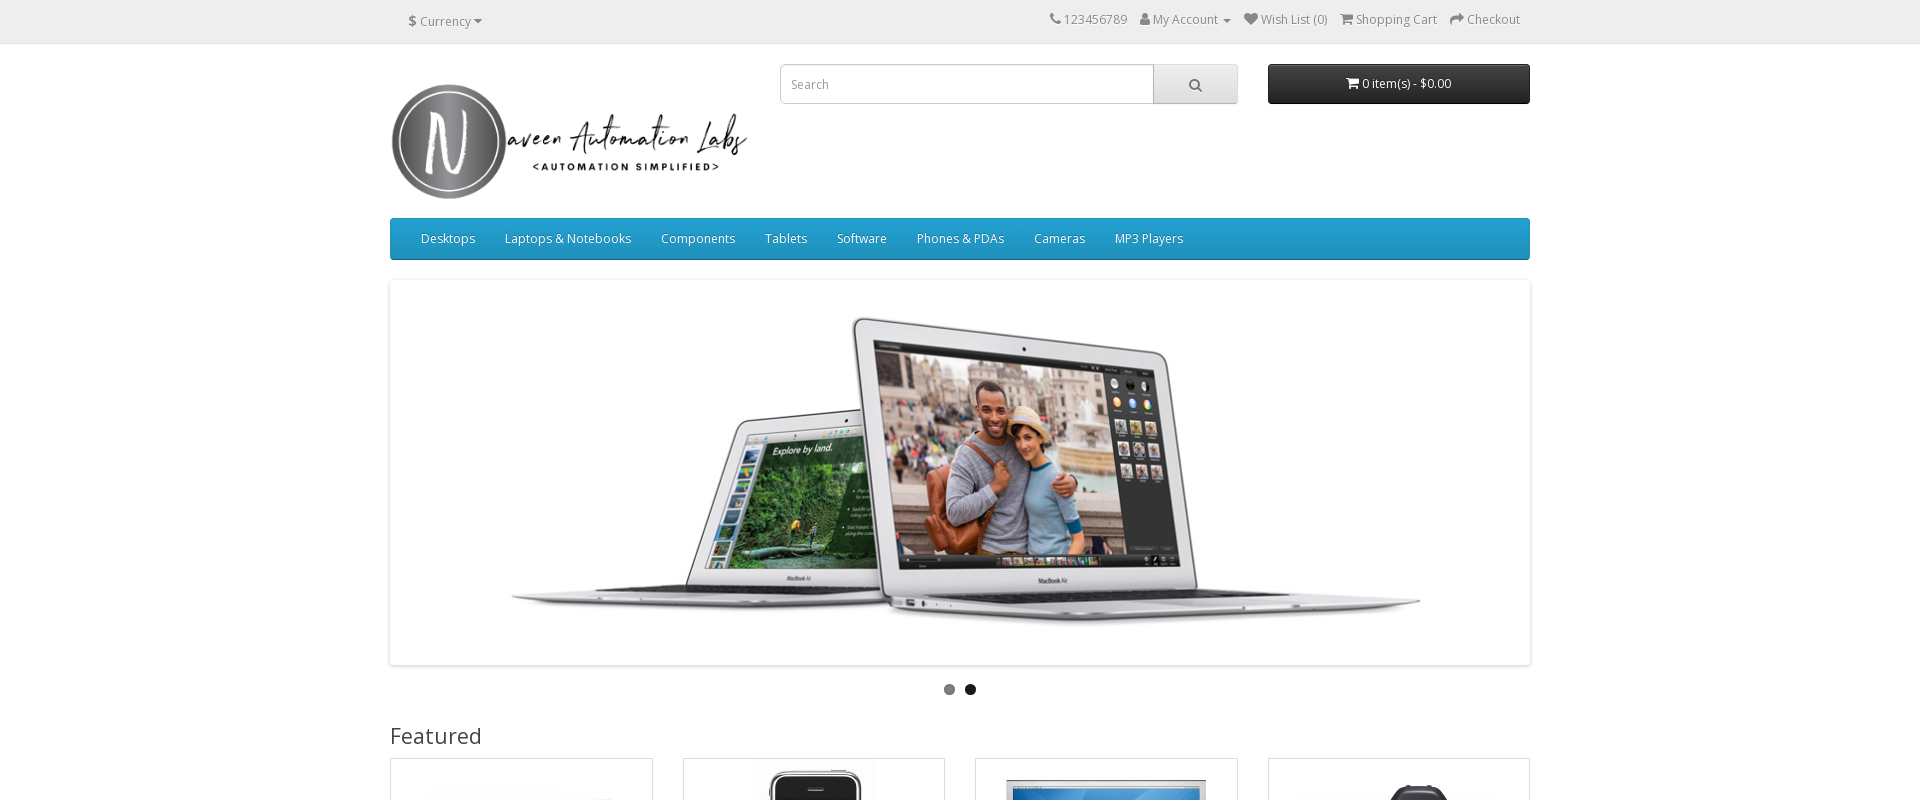

Located all image elements with class 'image'
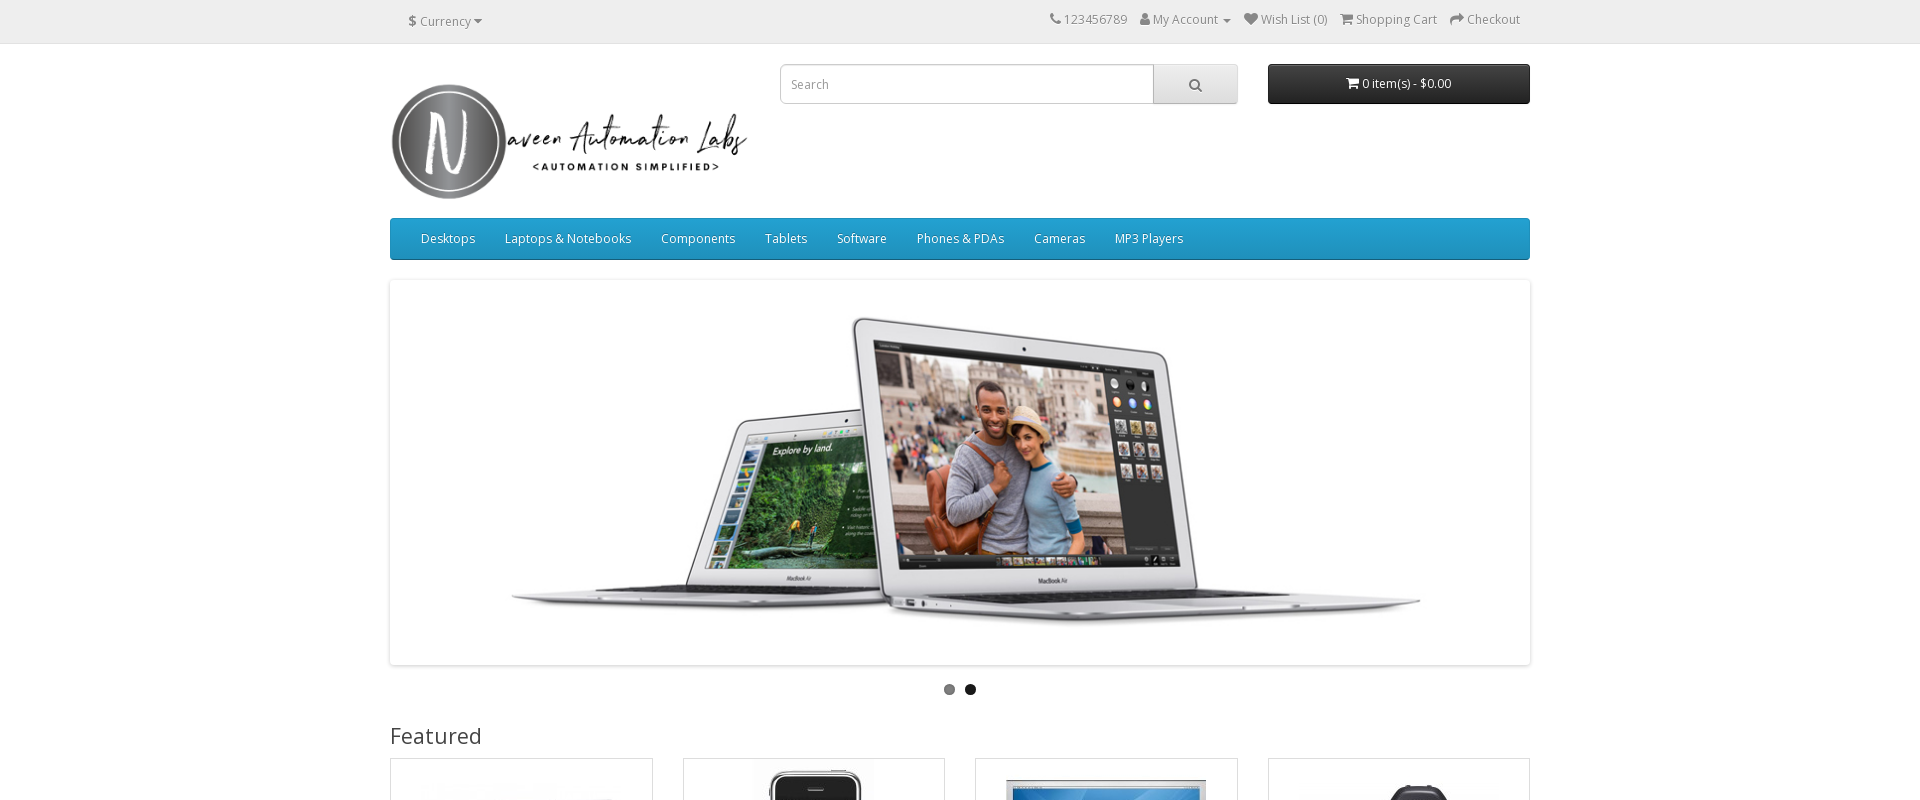

Verified that exactly 4 image elements are present on the homepage
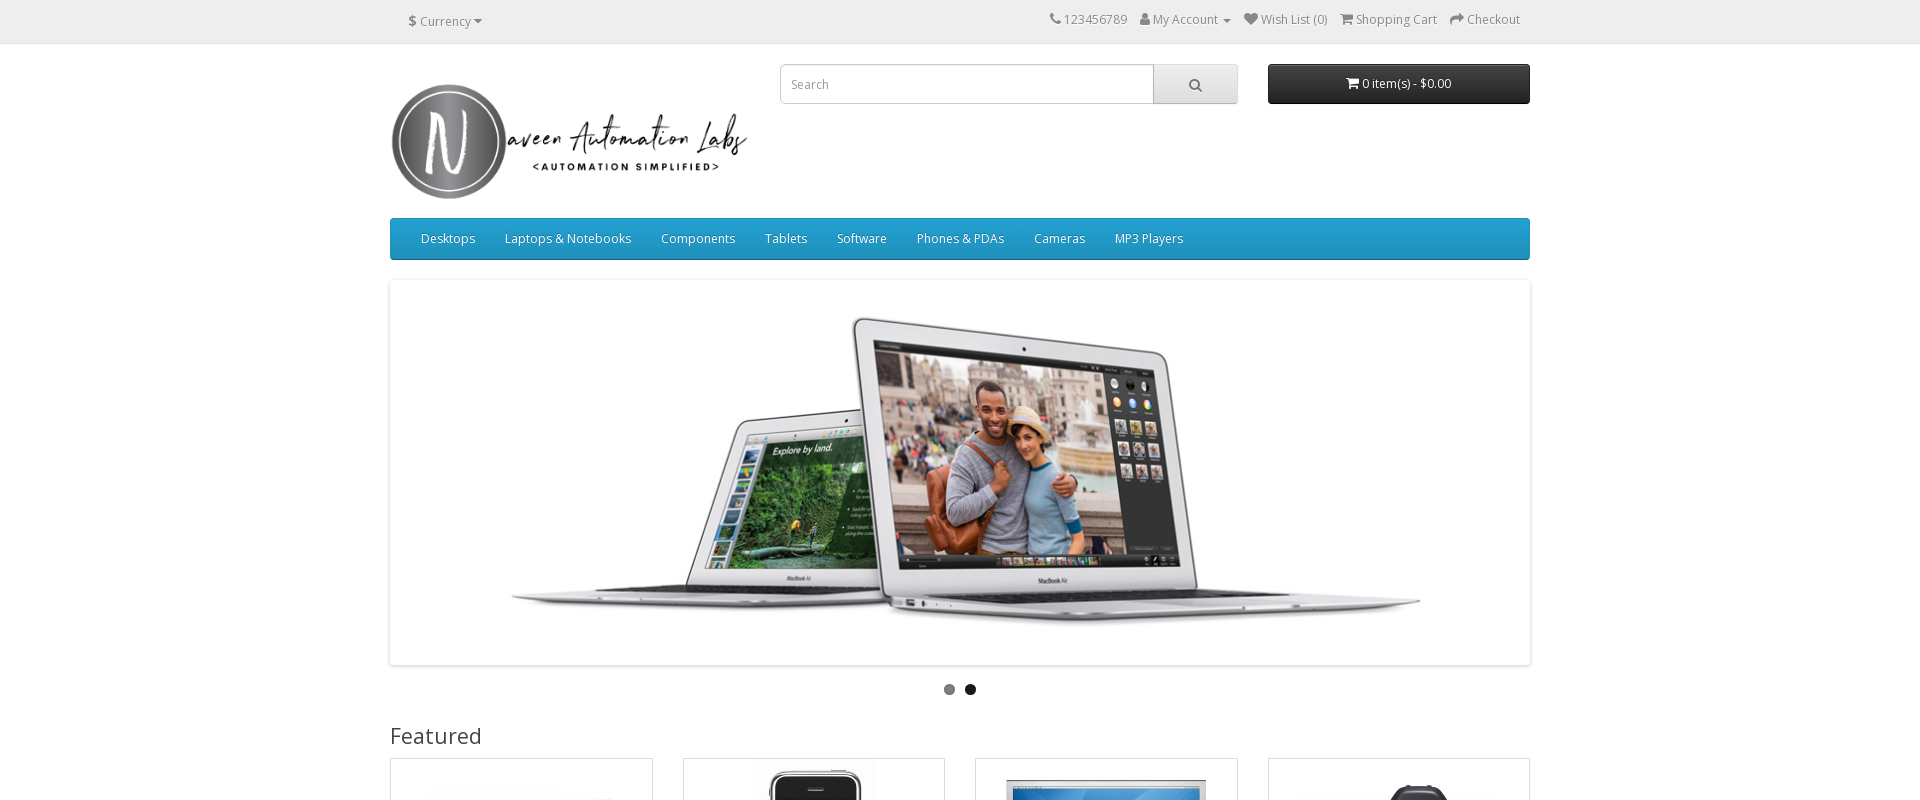

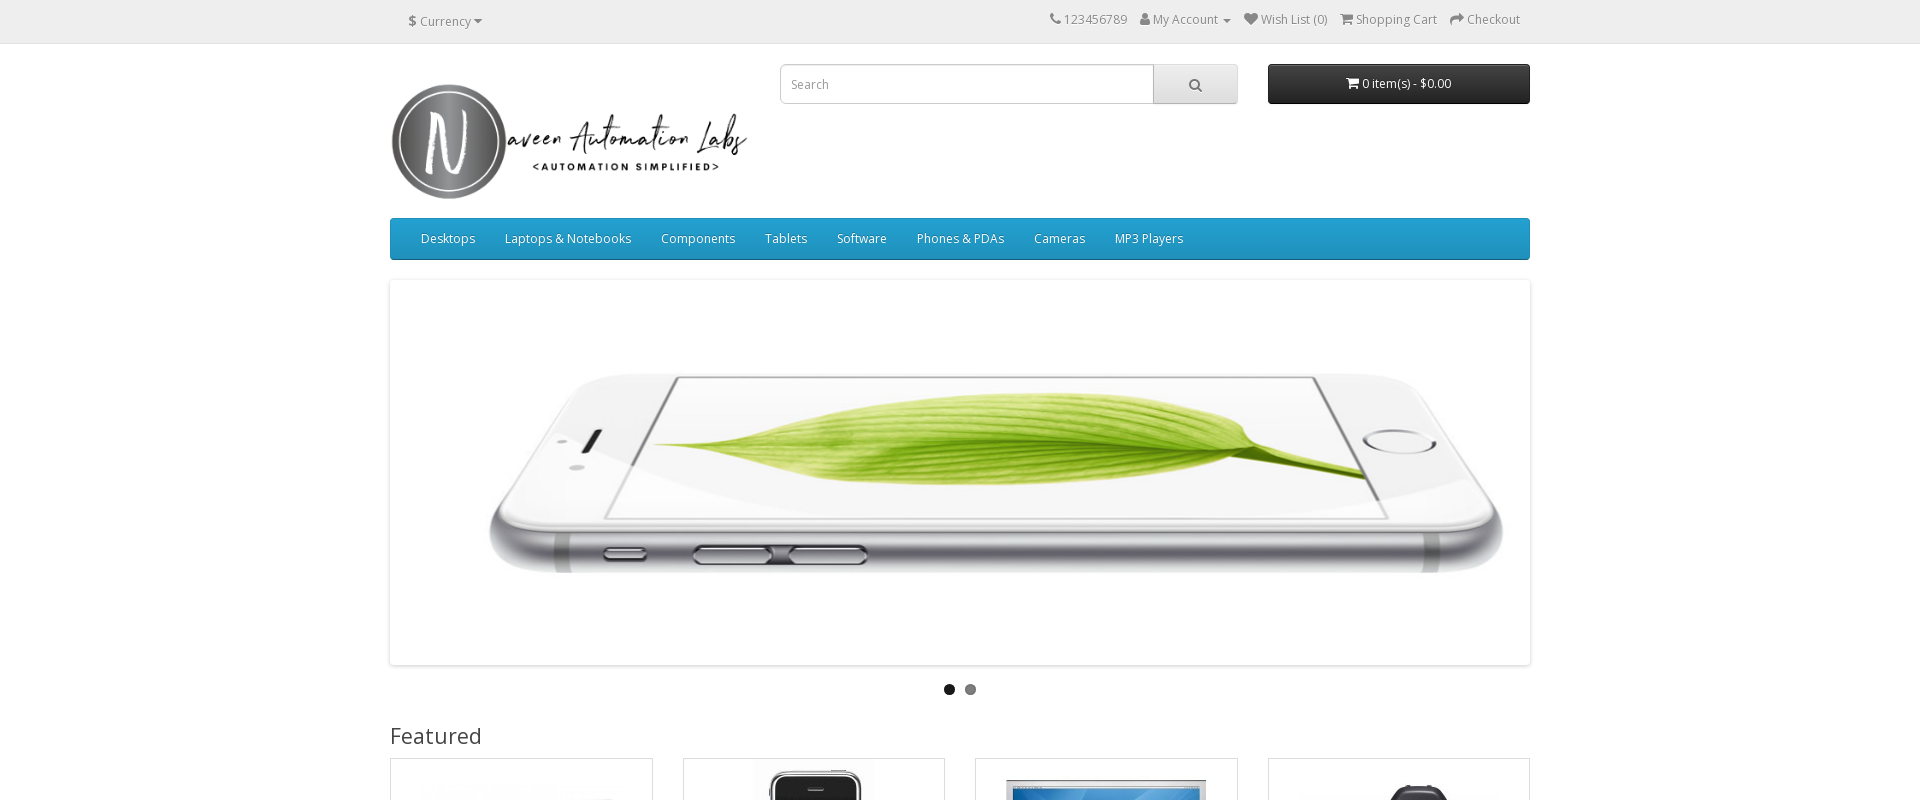